Tests that the toggle all checkbox updates state when individual items are completed or cleared

Starting URL: https://demo.playwright.dev/todomvc

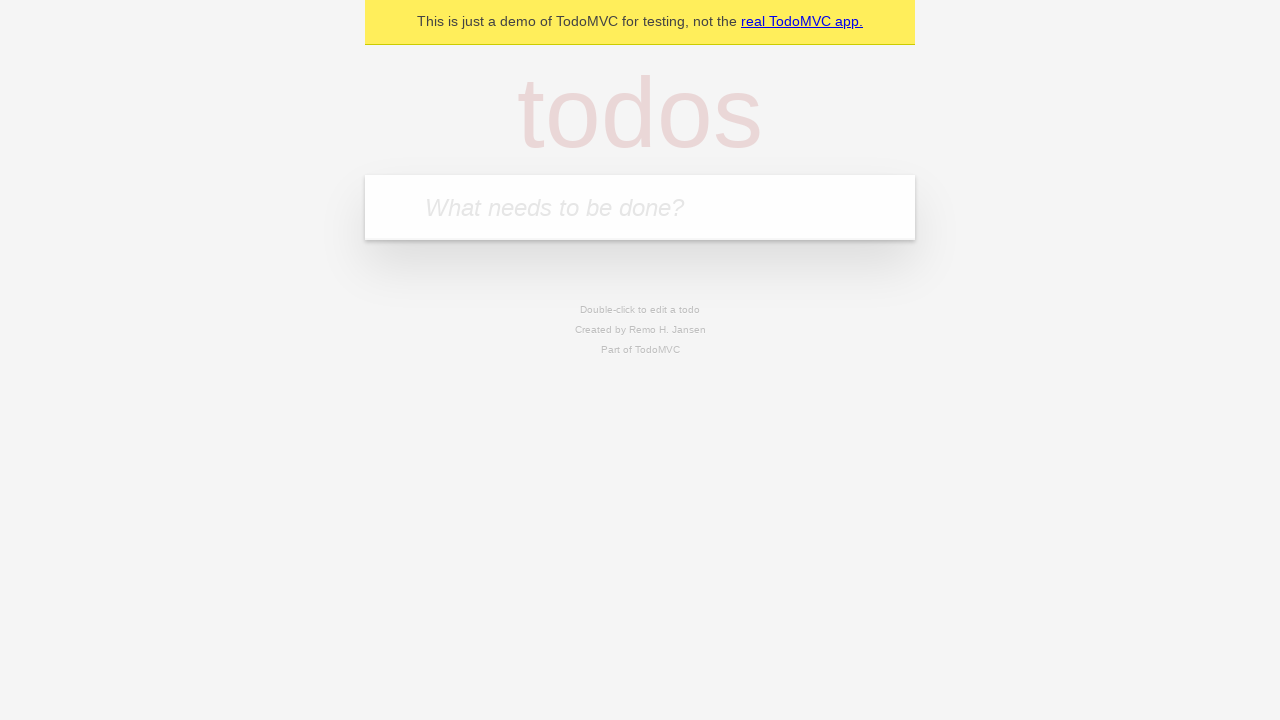

Filled todo input with 'buy some cheese' on internal:attr=[placeholder="What needs to be done?"i]
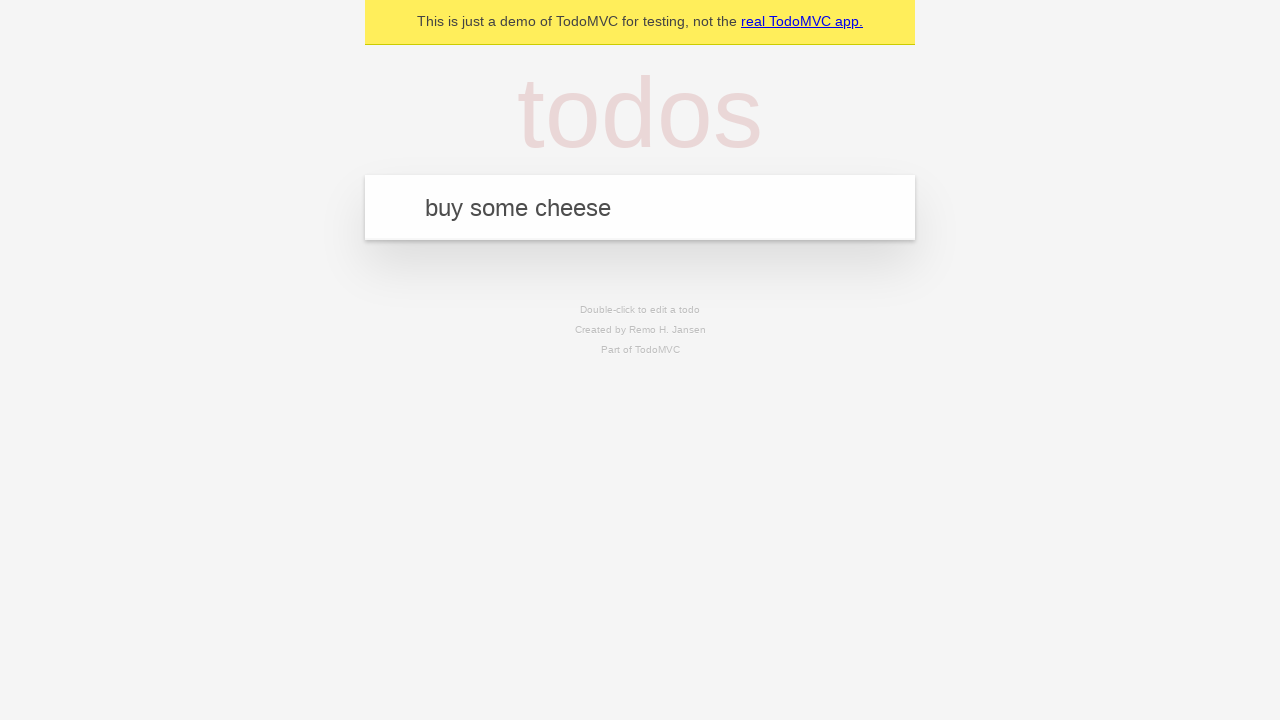

Pressed Enter to create todo 'buy some cheese' on internal:attr=[placeholder="What needs to be done?"i]
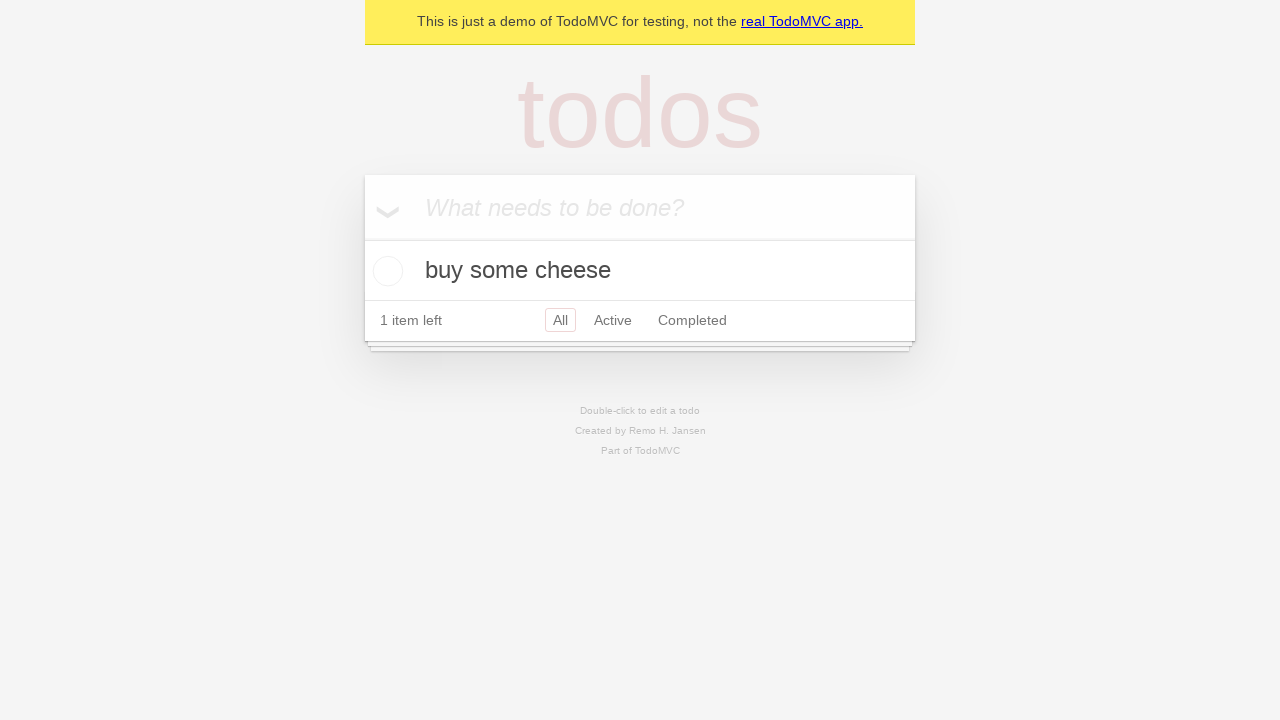

Filled todo input with 'feed the cat' on internal:attr=[placeholder="What needs to be done?"i]
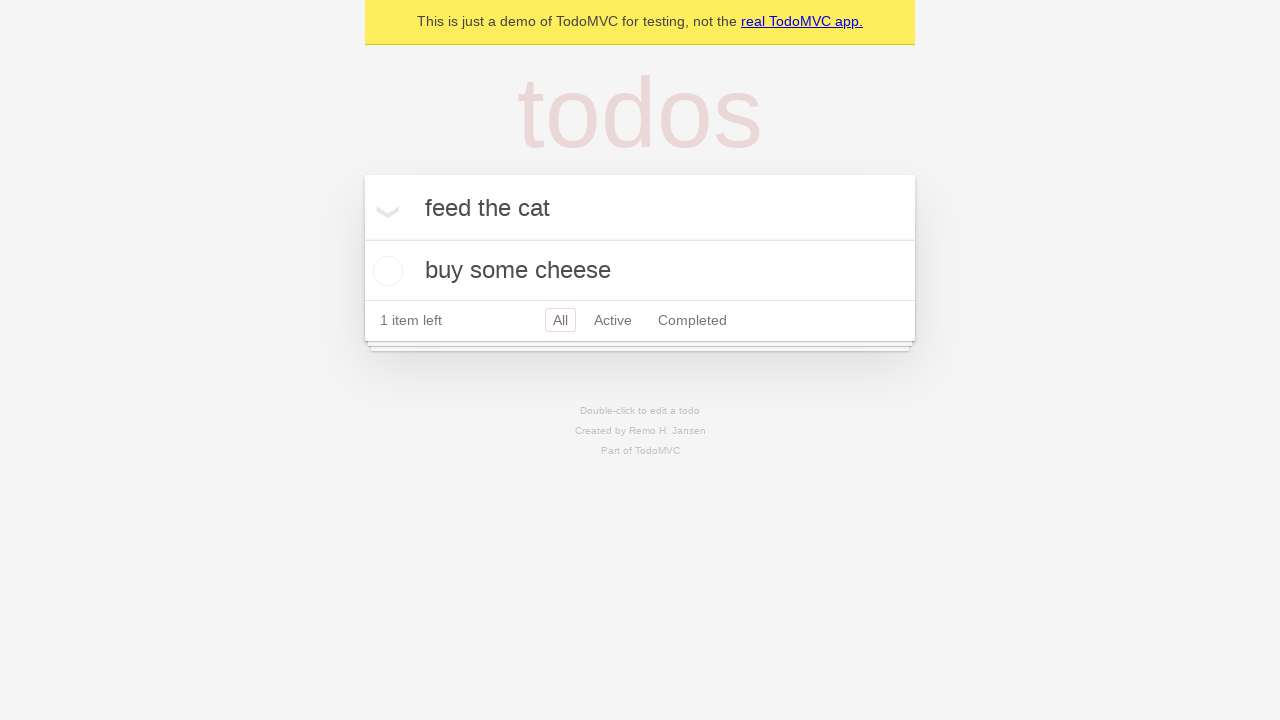

Pressed Enter to create todo 'feed the cat' on internal:attr=[placeholder="What needs to be done?"i]
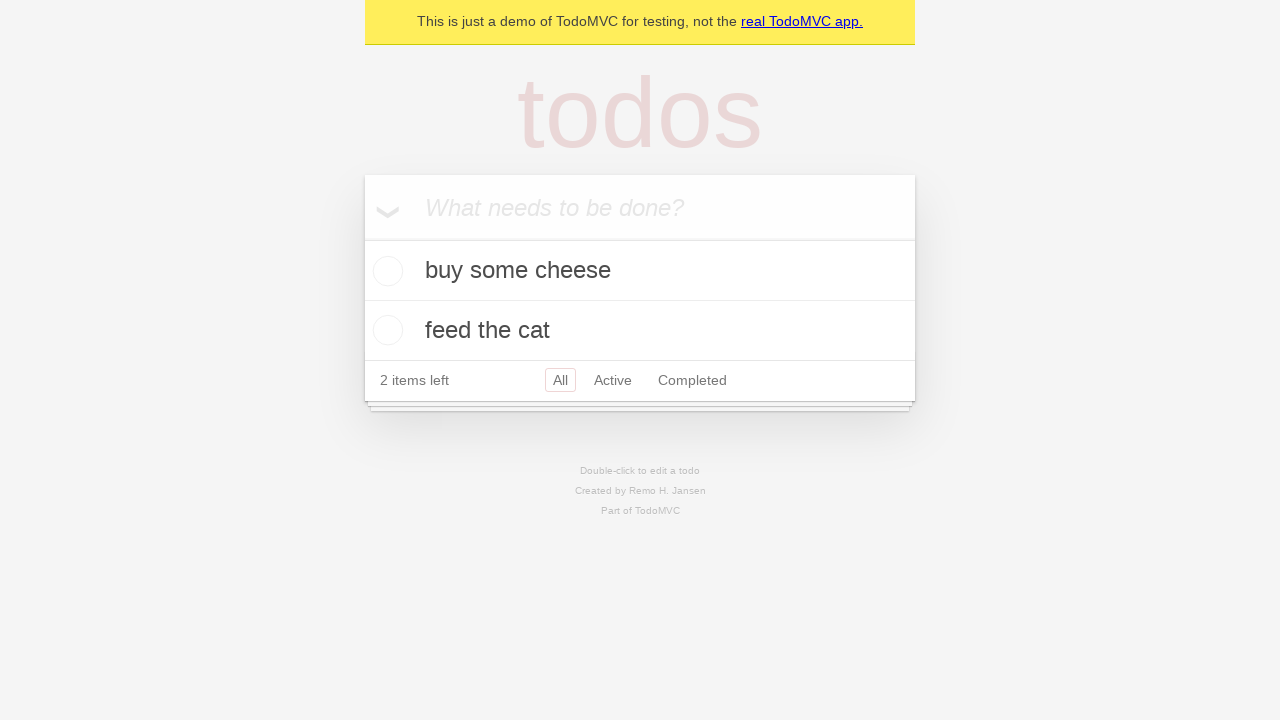

Filled todo input with 'book a doctors appointment' on internal:attr=[placeholder="What needs to be done?"i]
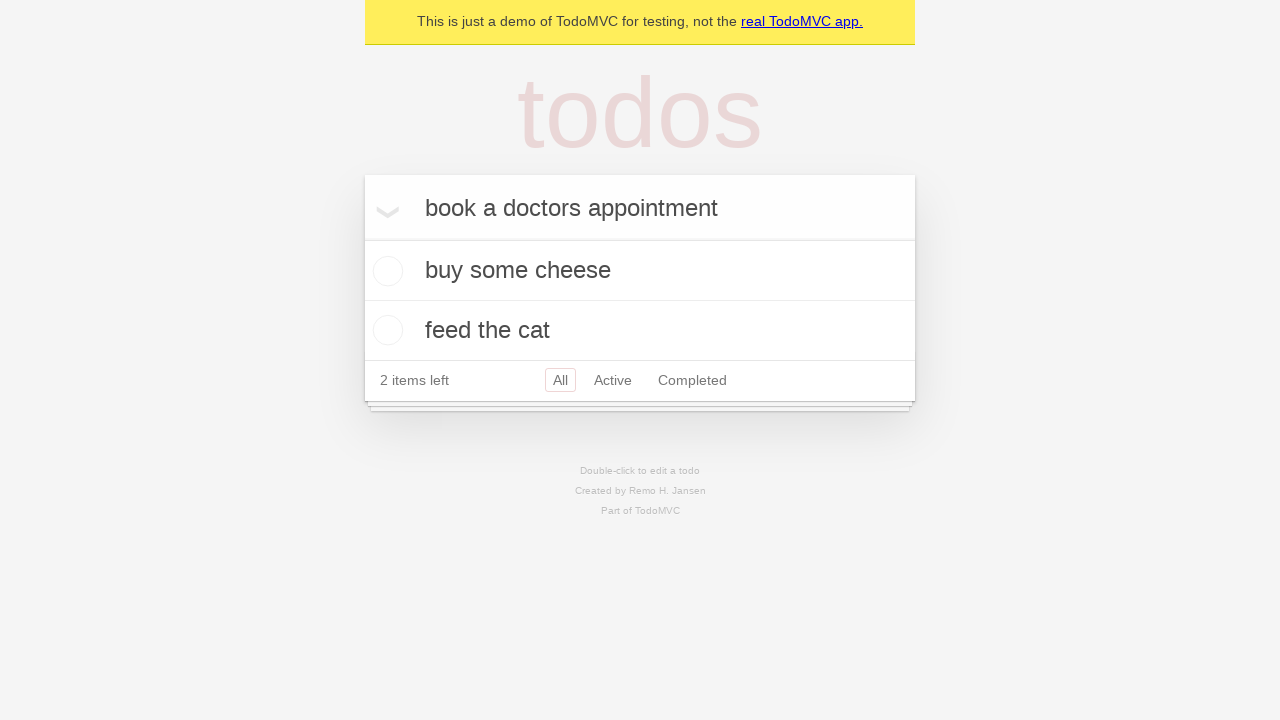

Pressed Enter to create todo 'book a doctors appointment' on internal:attr=[placeholder="What needs to be done?"i]
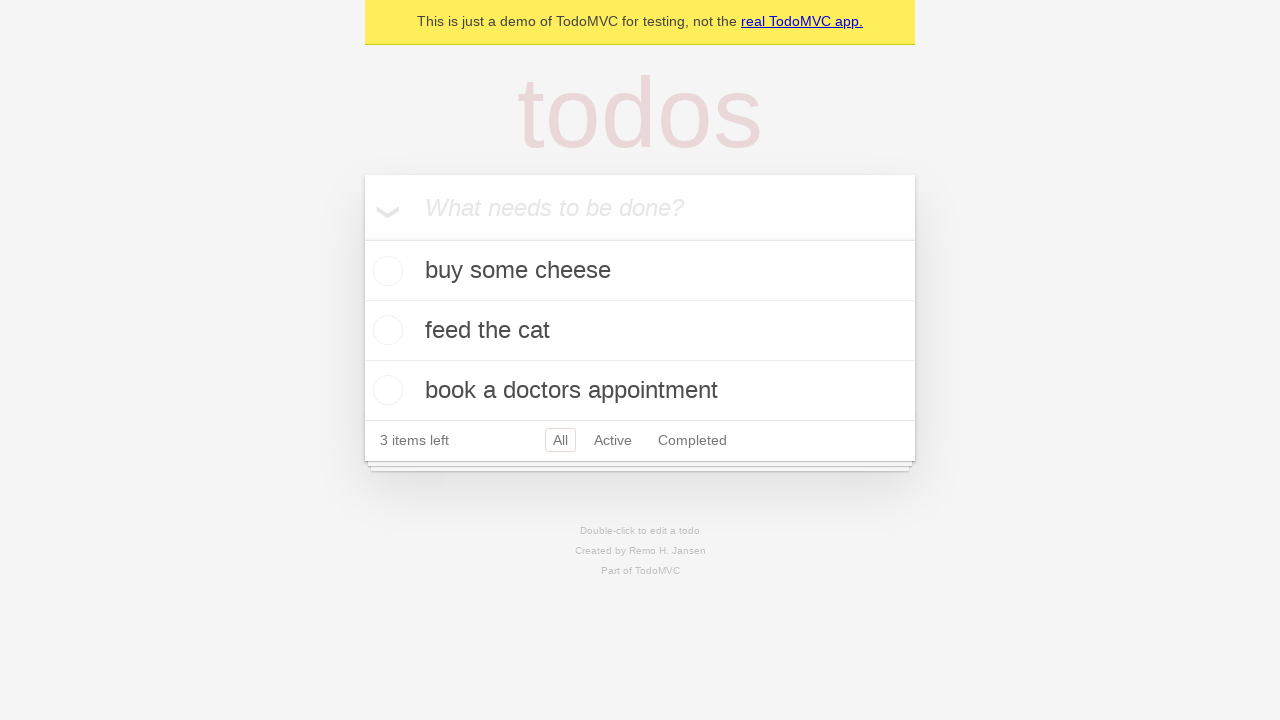

Waited for all todo items to be created and visible
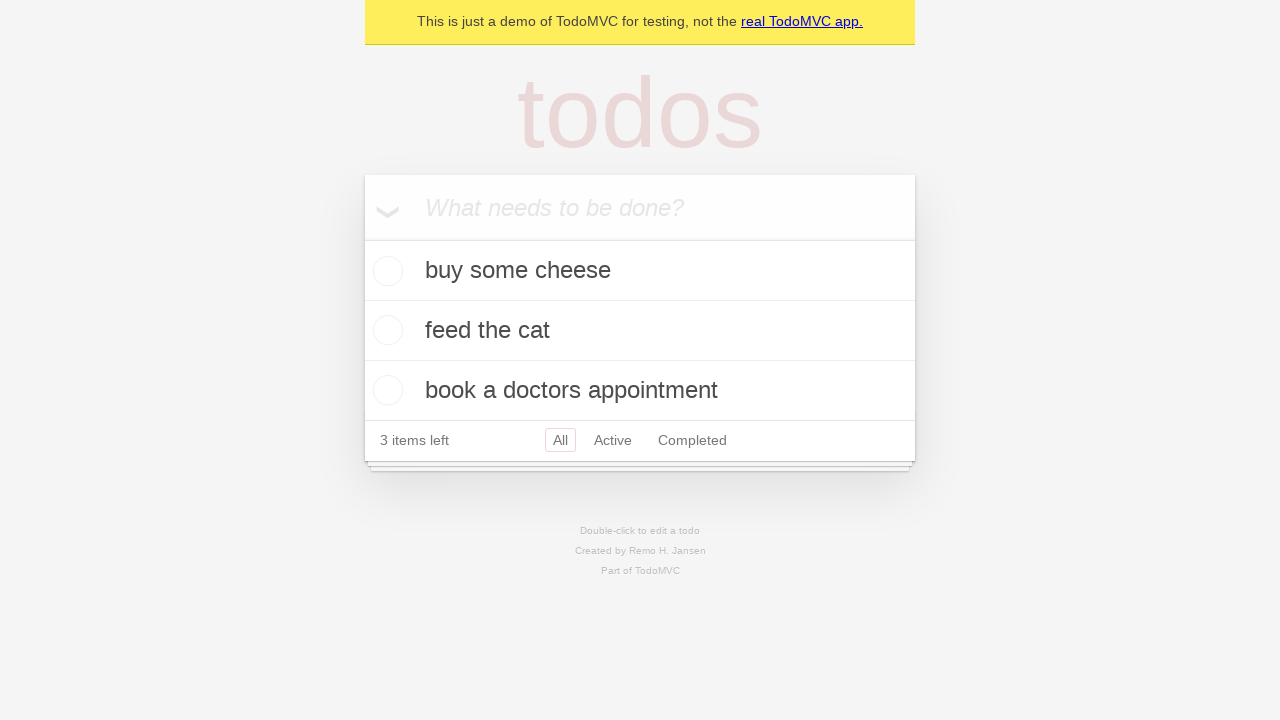

Clicked 'Mark all as complete' checkbox to check all todos at (362, 238) on internal:label="Mark all as complete"i
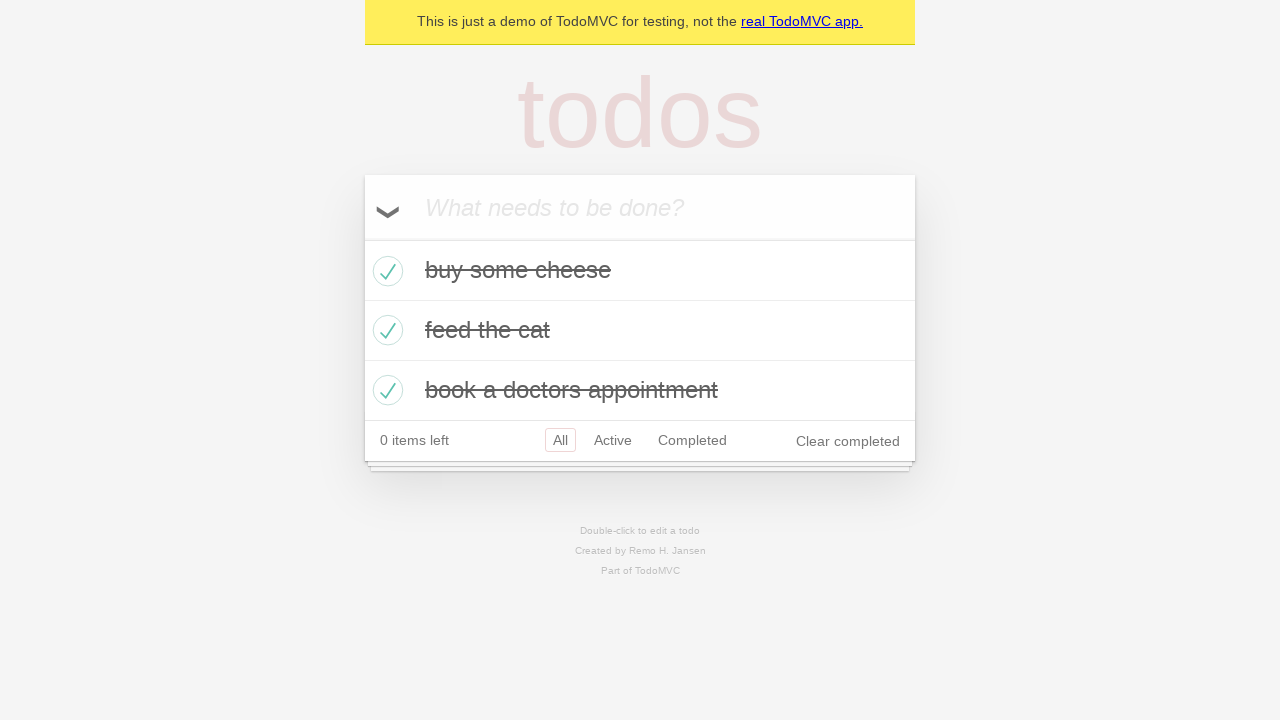

Unchecked the first todo item at (385, 271) on internal:testid=[data-testid="todo-item"s] >> nth=0 >> internal:role=checkbox
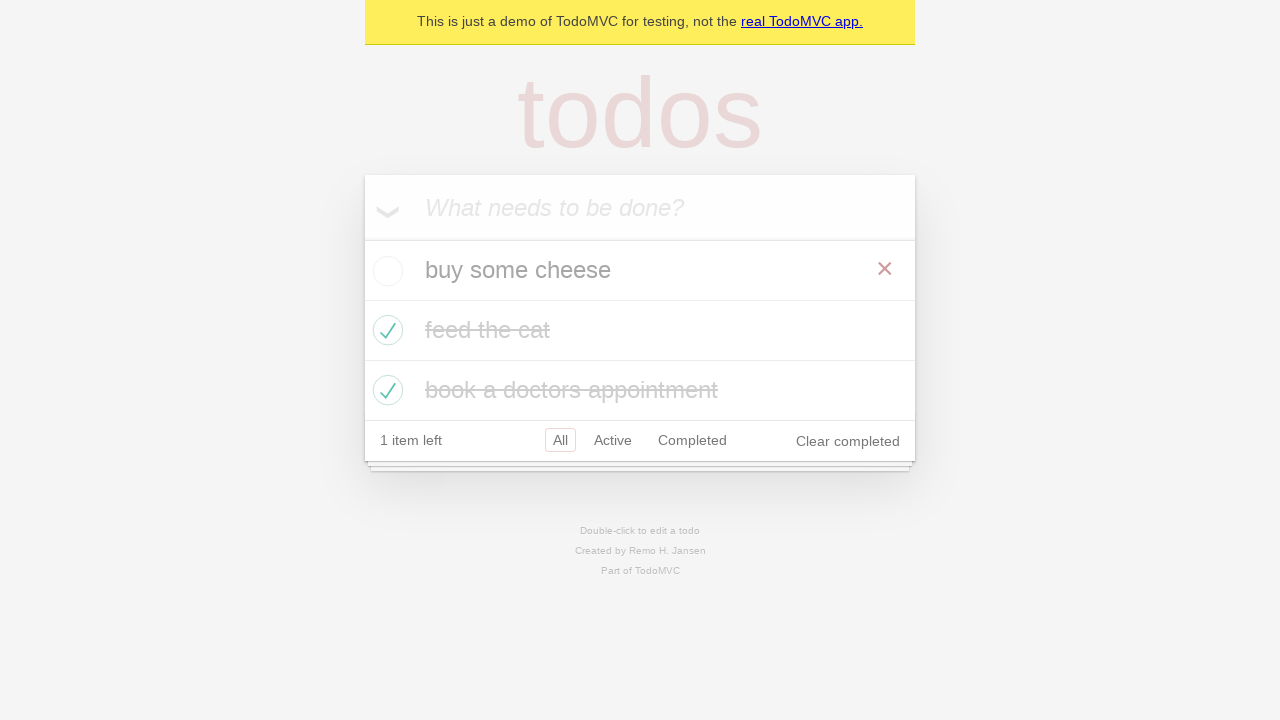

Checked the first todo item again at (385, 271) on internal:testid=[data-testid="todo-item"s] >> nth=0 >> internal:role=checkbox
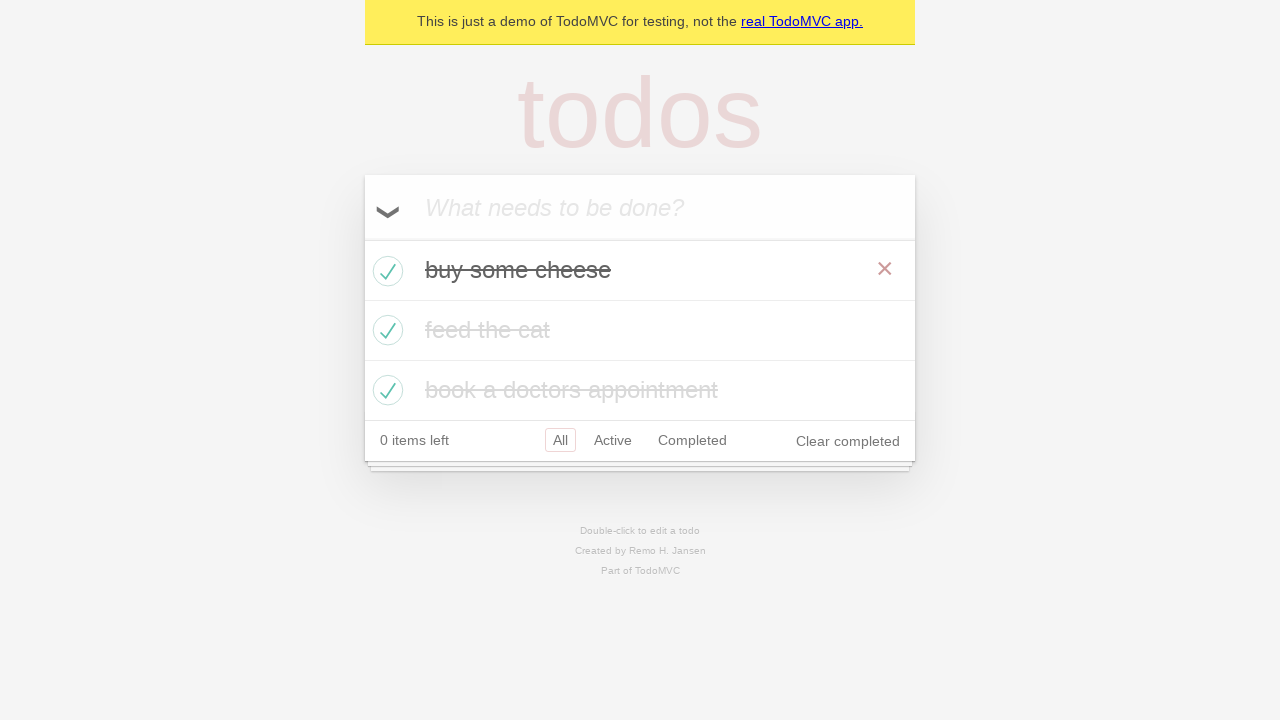

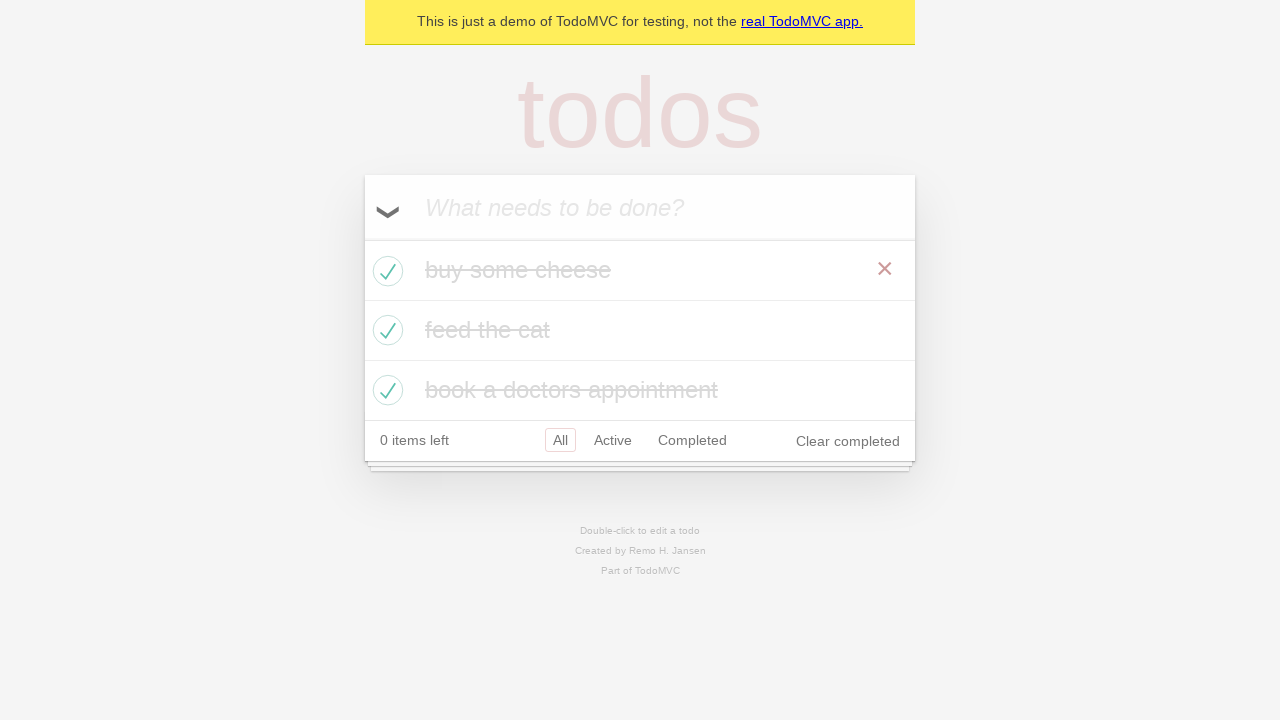